Tests number input functionality by entering a value and using keyboard arrow keys to increment the number multiple times

Starting URL: https://the-internet.herokuapp.com/inputs

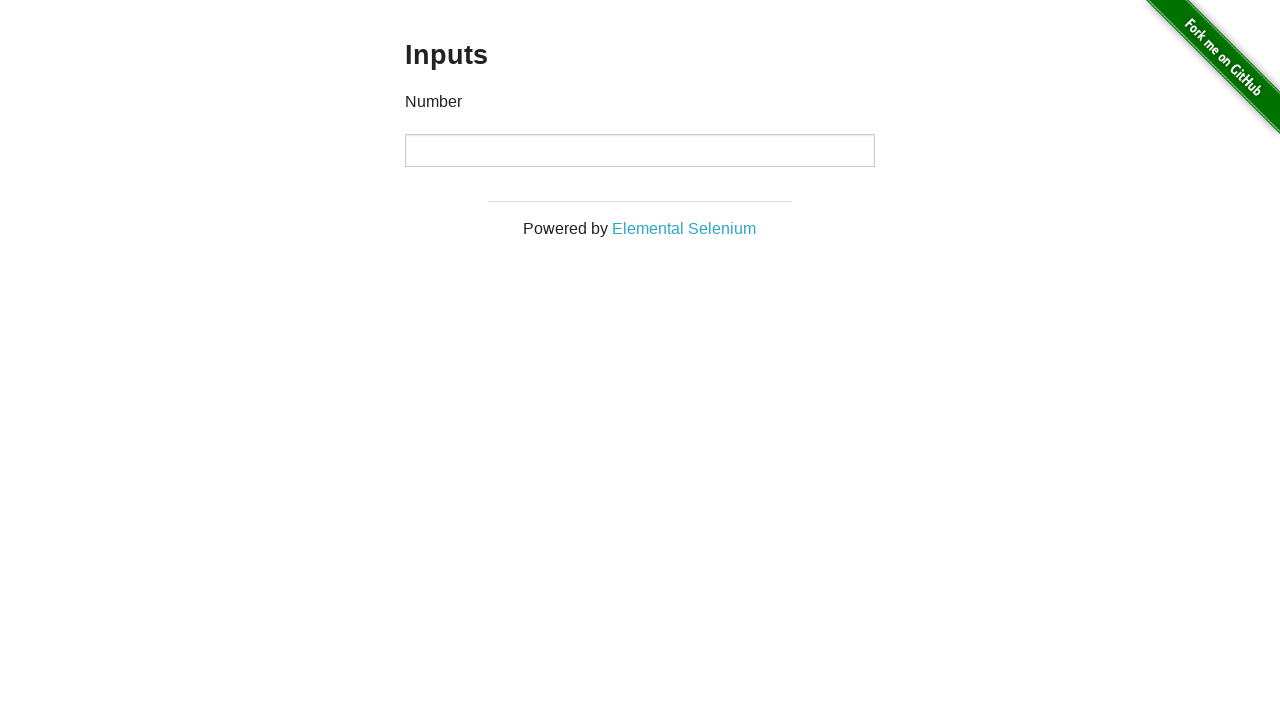

Located number input field and filled with value '5' on xpath=//p[text()='Number']/following::input
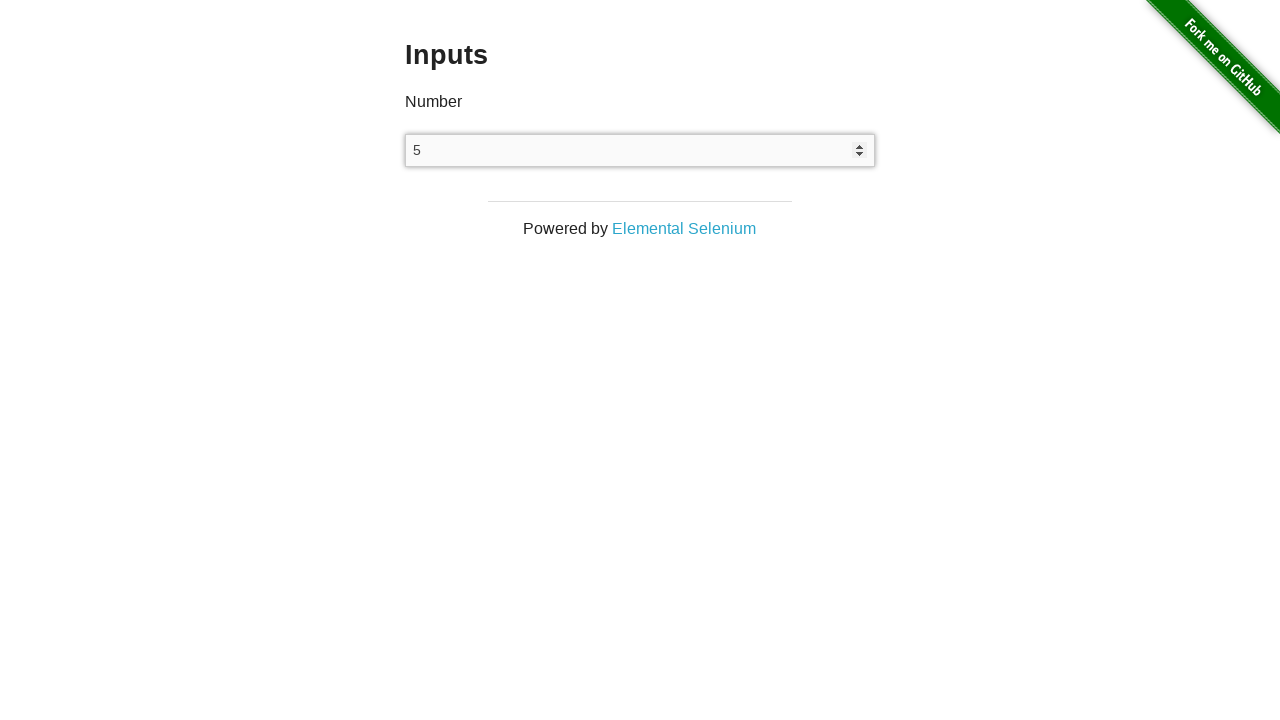

Clicked on number input field to ensure focus at (640, 150) on xpath=//p[text()='Number']/following::input
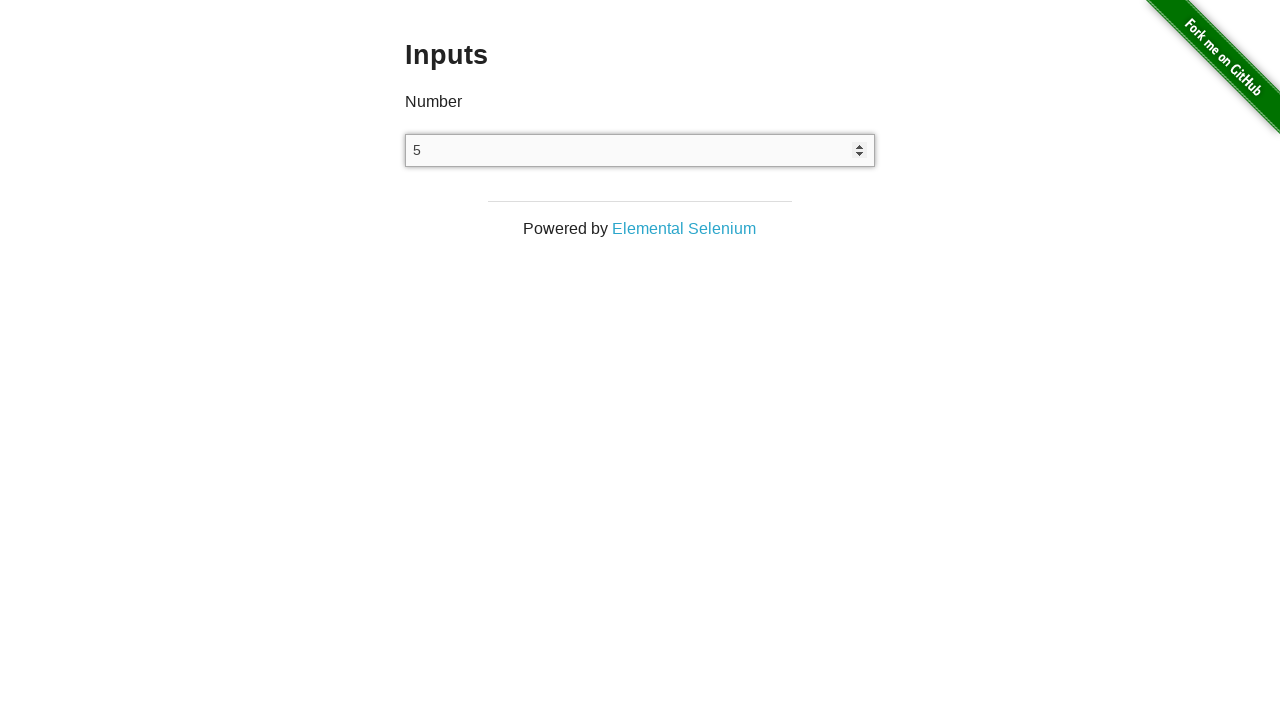

Pressed ArrowUp key to increment number (iteration 1/5) on xpath=//p[text()='Number']/following::input
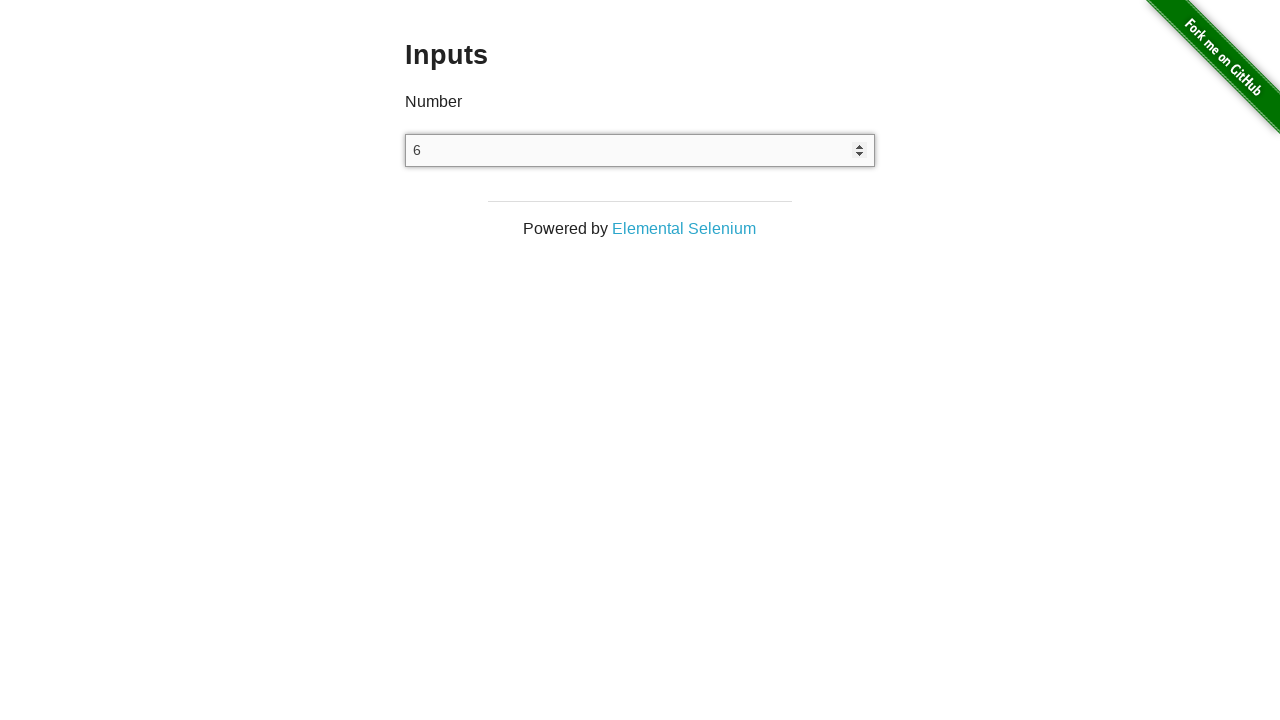

Pressed ArrowUp key to increment number (iteration 2/5) on xpath=//p[text()='Number']/following::input
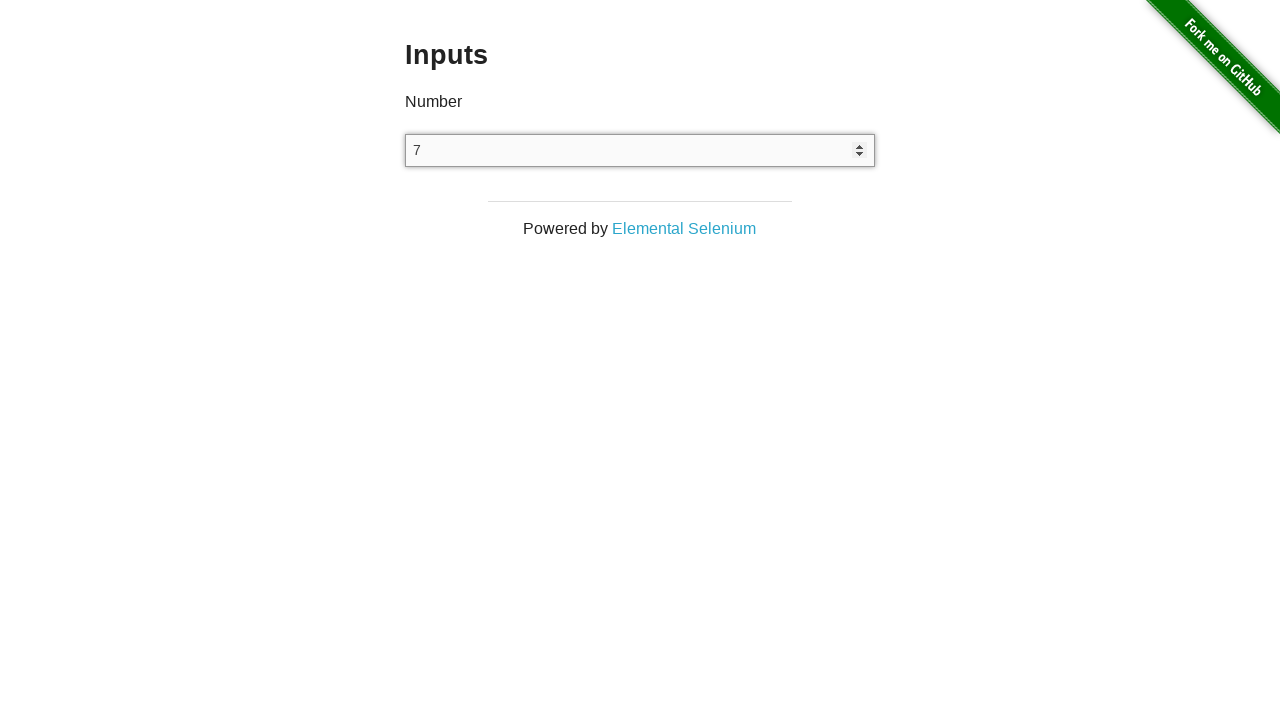

Pressed ArrowUp key to increment number (iteration 3/5) on xpath=//p[text()='Number']/following::input
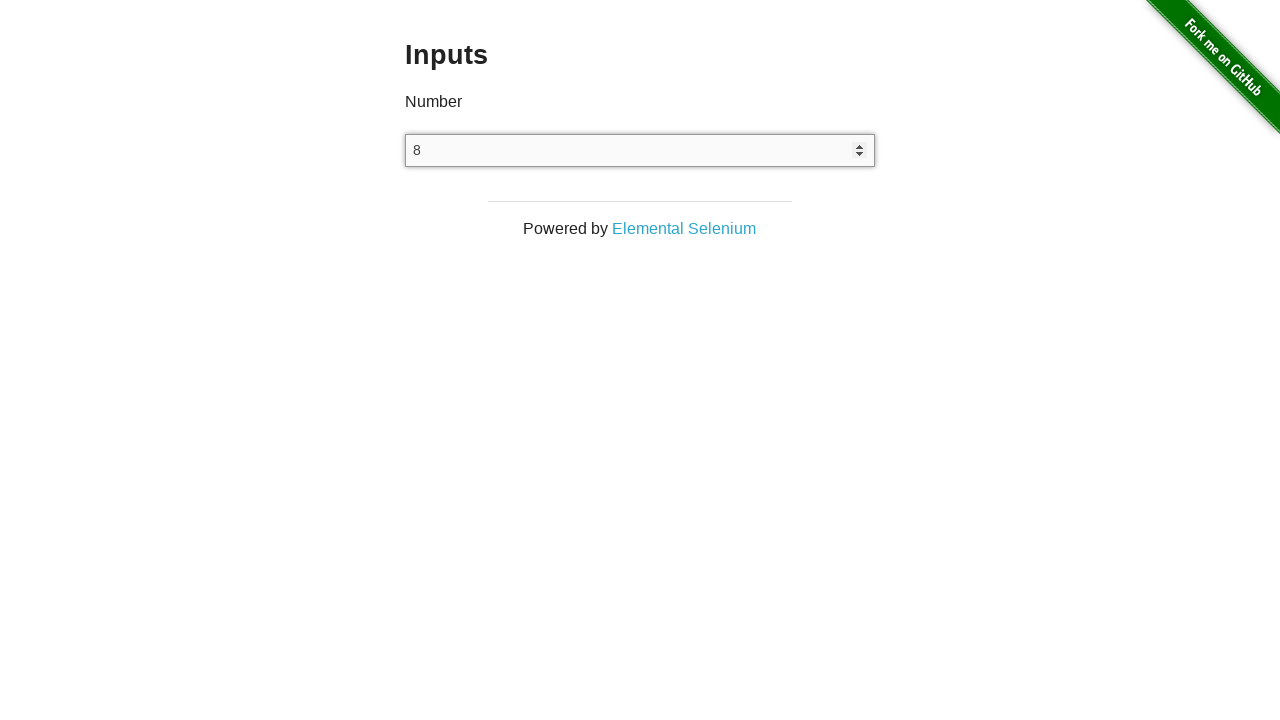

Pressed ArrowUp key to increment number (iteration 4/5) on xpath=//p[text()='Number']/following::input
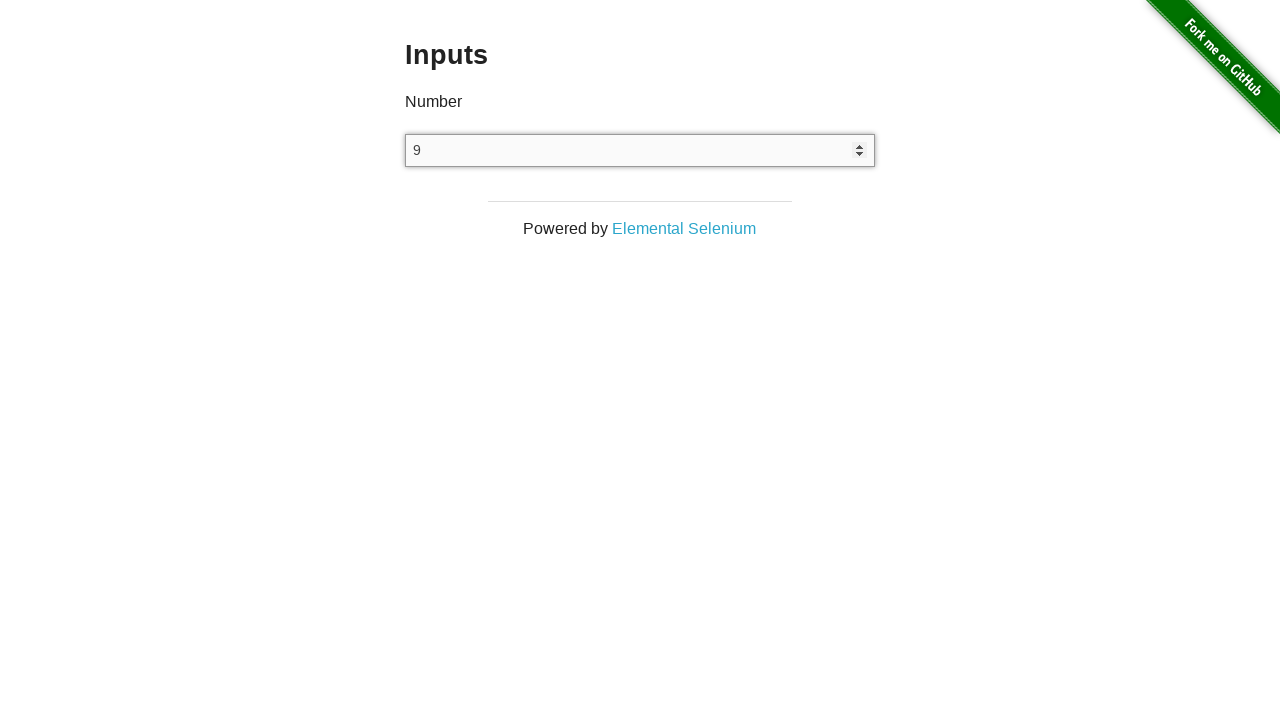

Pressed ArrowUp key to increment number (iteration 5/5) on xpath=//p[text()='Number']/following::input
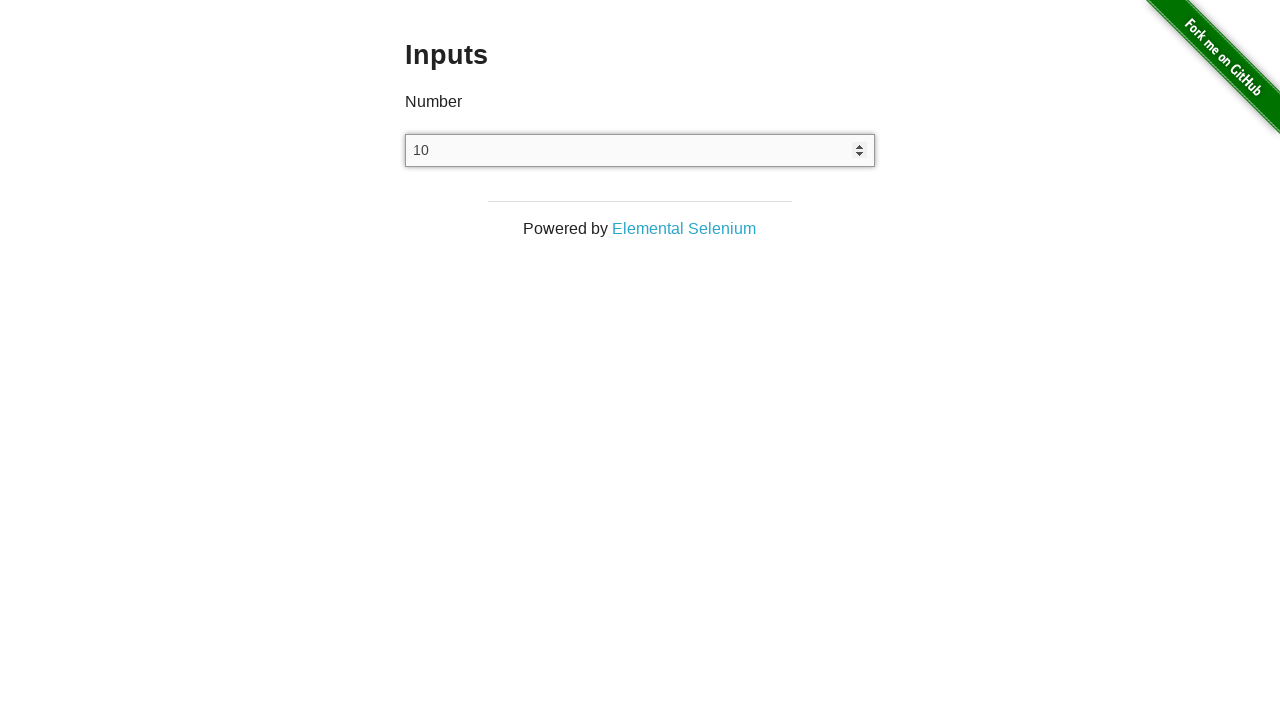

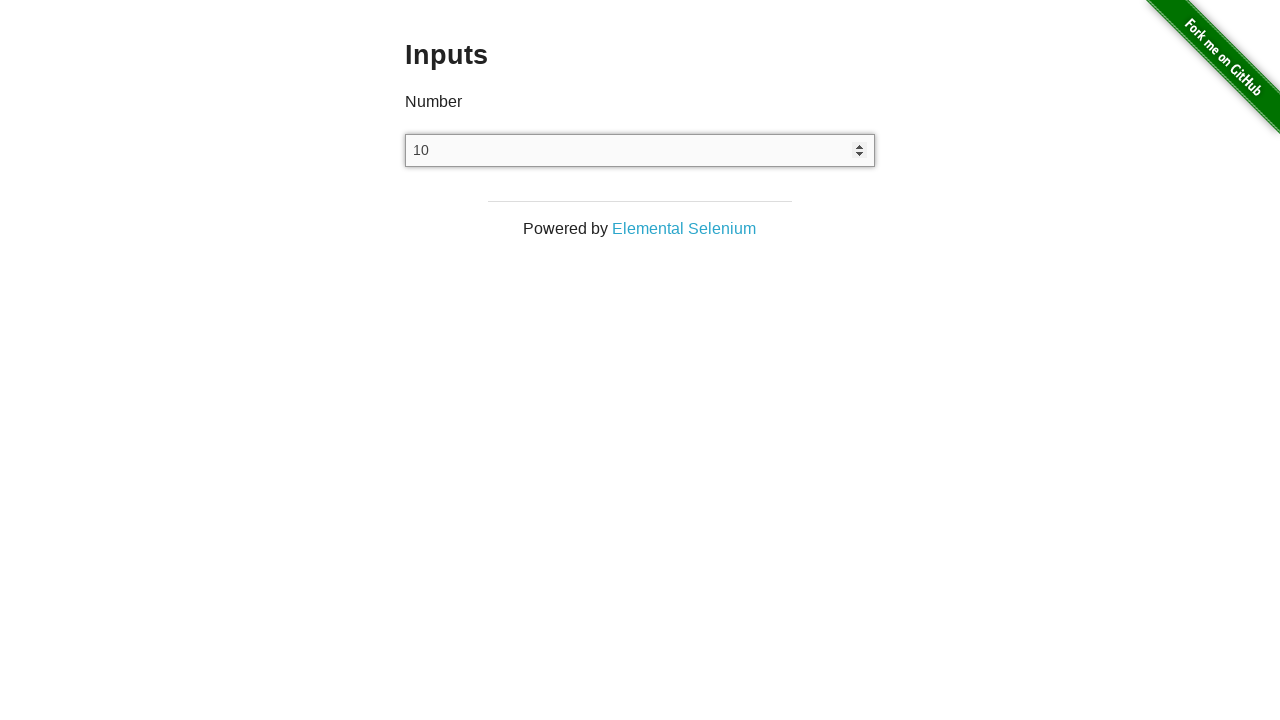